Handles JavaScript alert dialog by clicking trigger button and accepting alert

Starting URL: https://dgotlieb.github.io/Navigation/Navigation.html

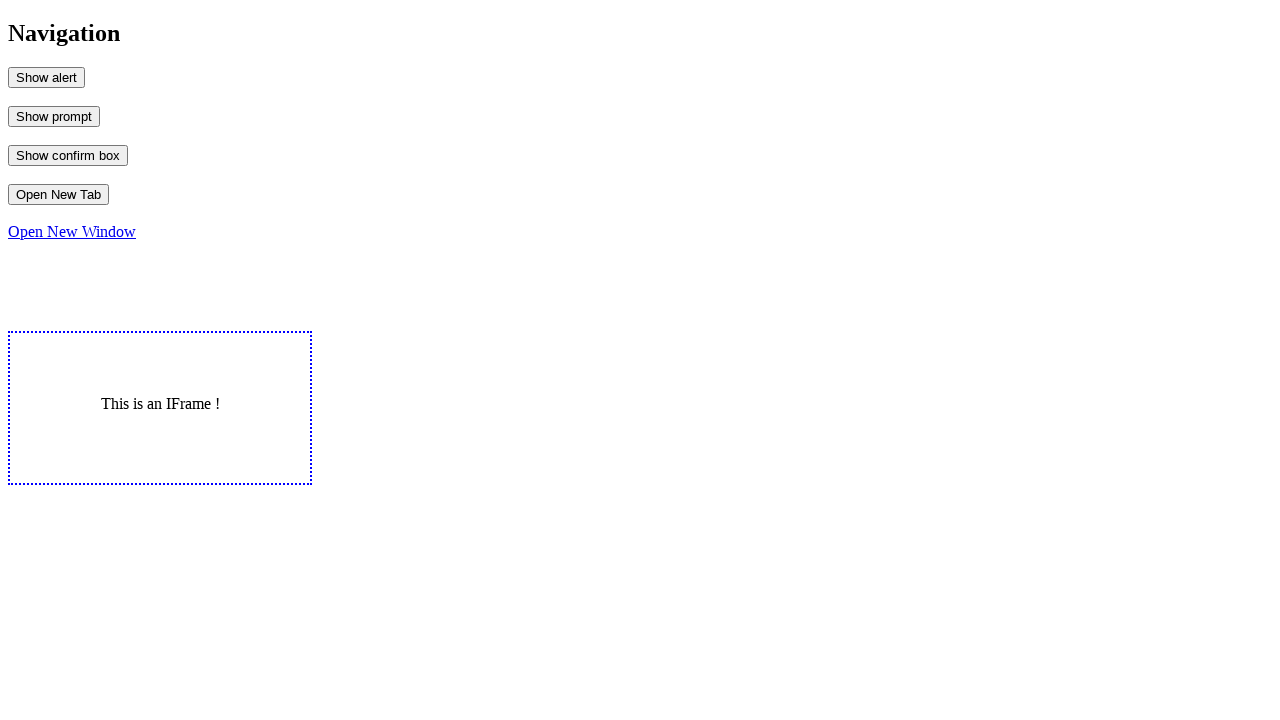

Set up dialog handler to accept alerts
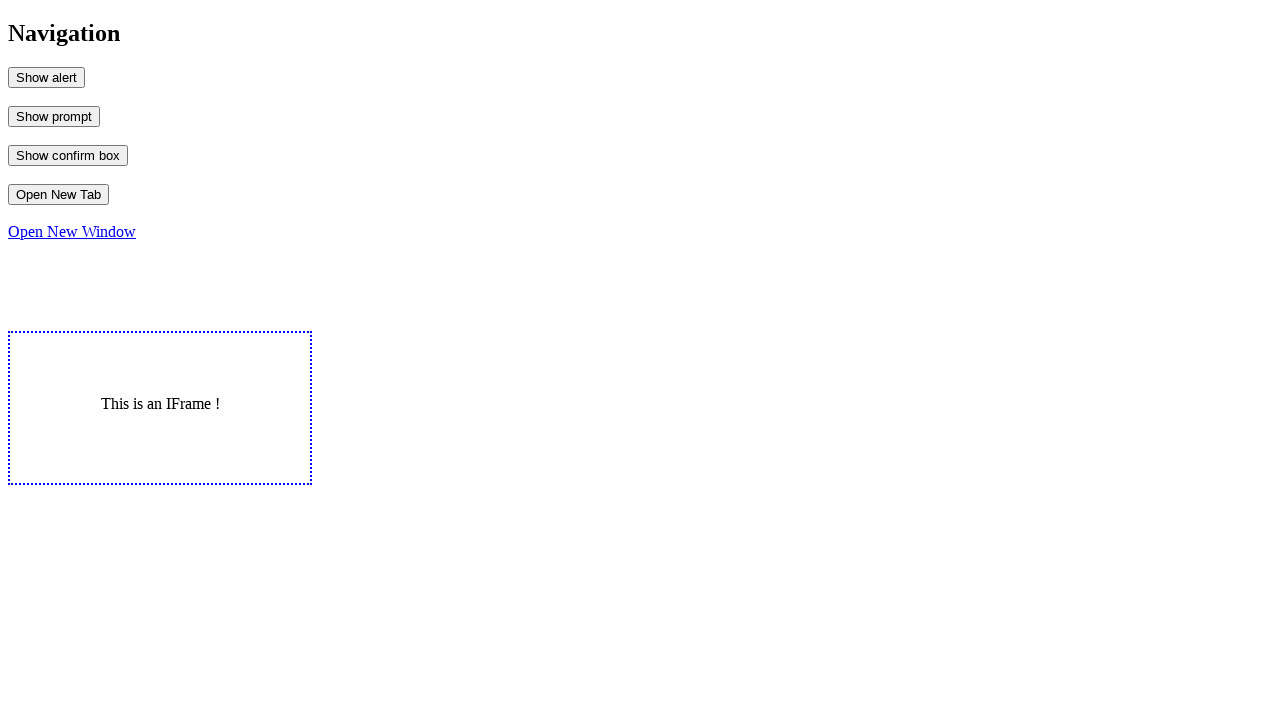

Clicked button to trigger JavaScript alert dialog at (46, 77) on #MyAlert
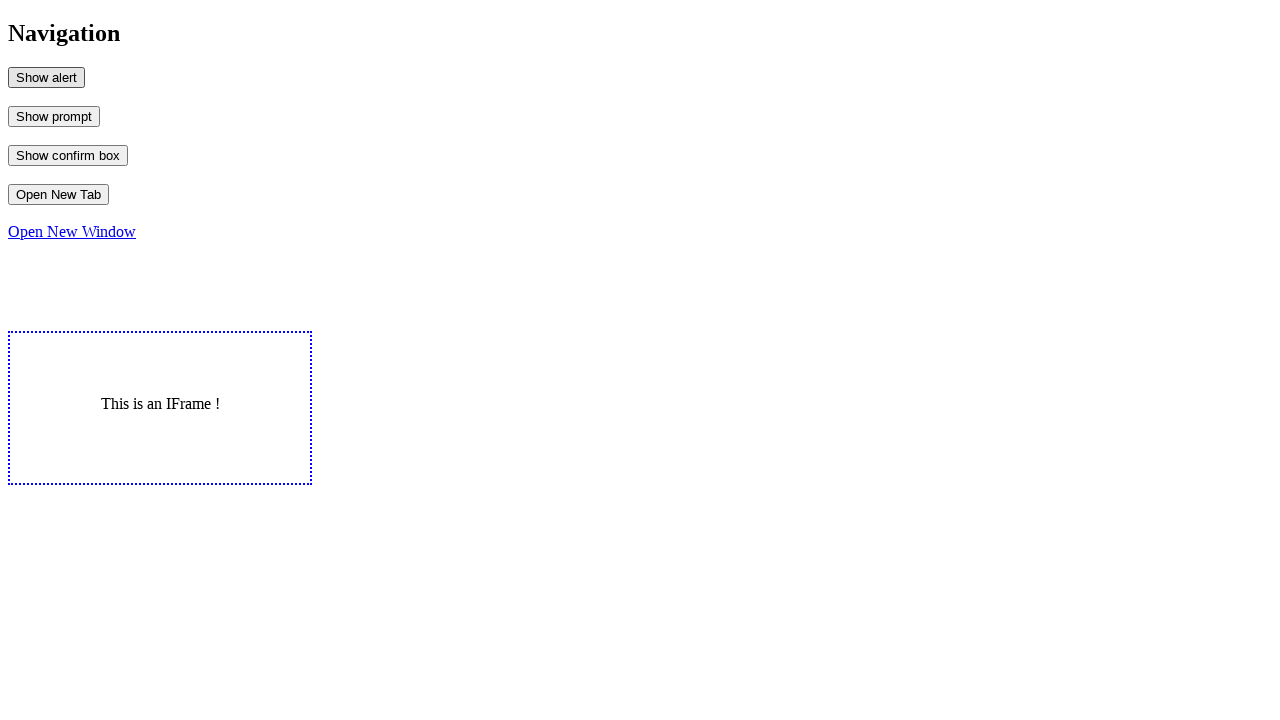

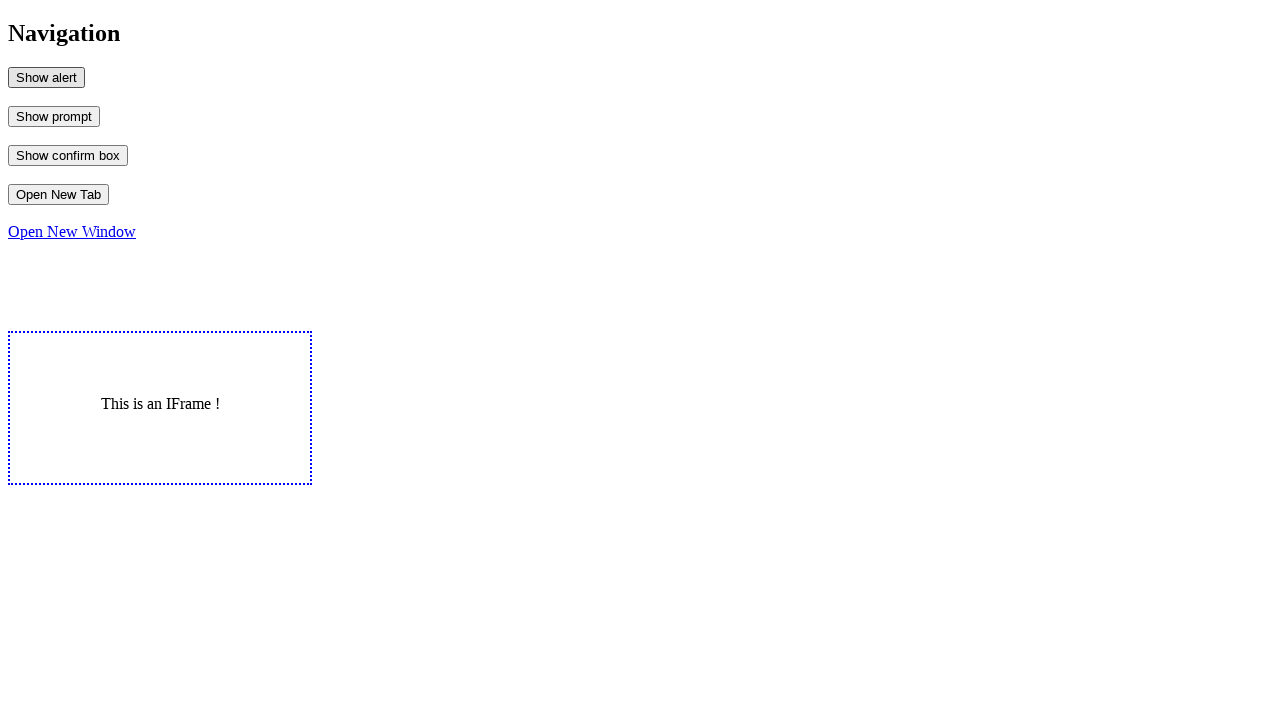